Tests various input field interactions including entering text, appending text with keyboard navigation, clearing fields, and verifying field states

Starting URL: https://letcode.in/edit

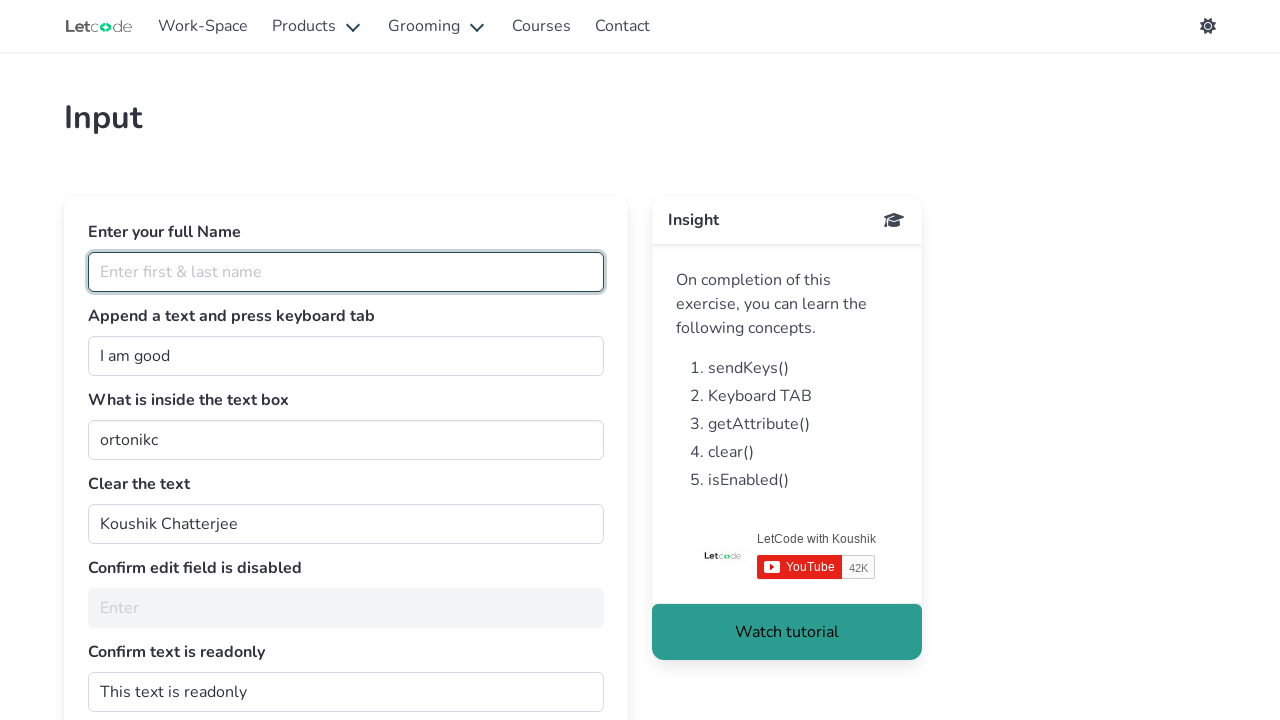

Filled full name field with 'Fatema Motiwala' on #fullName
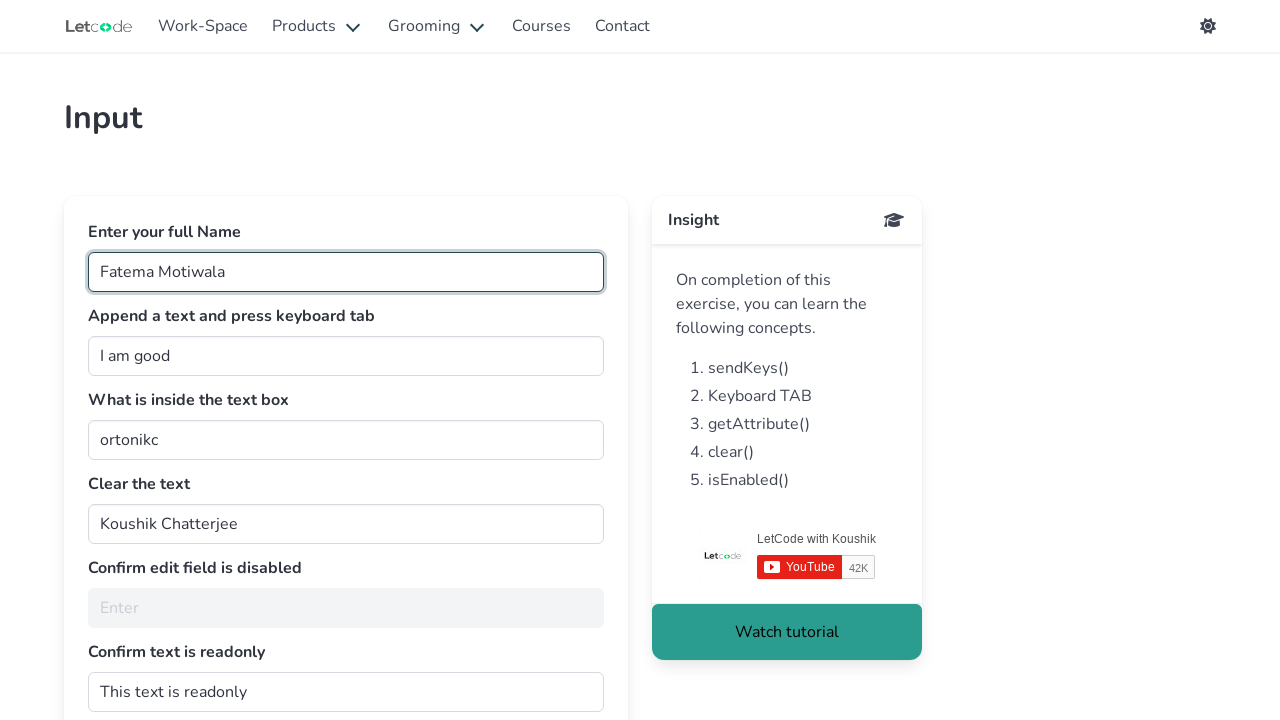

Clicked on join input field at (346, 356) on #join
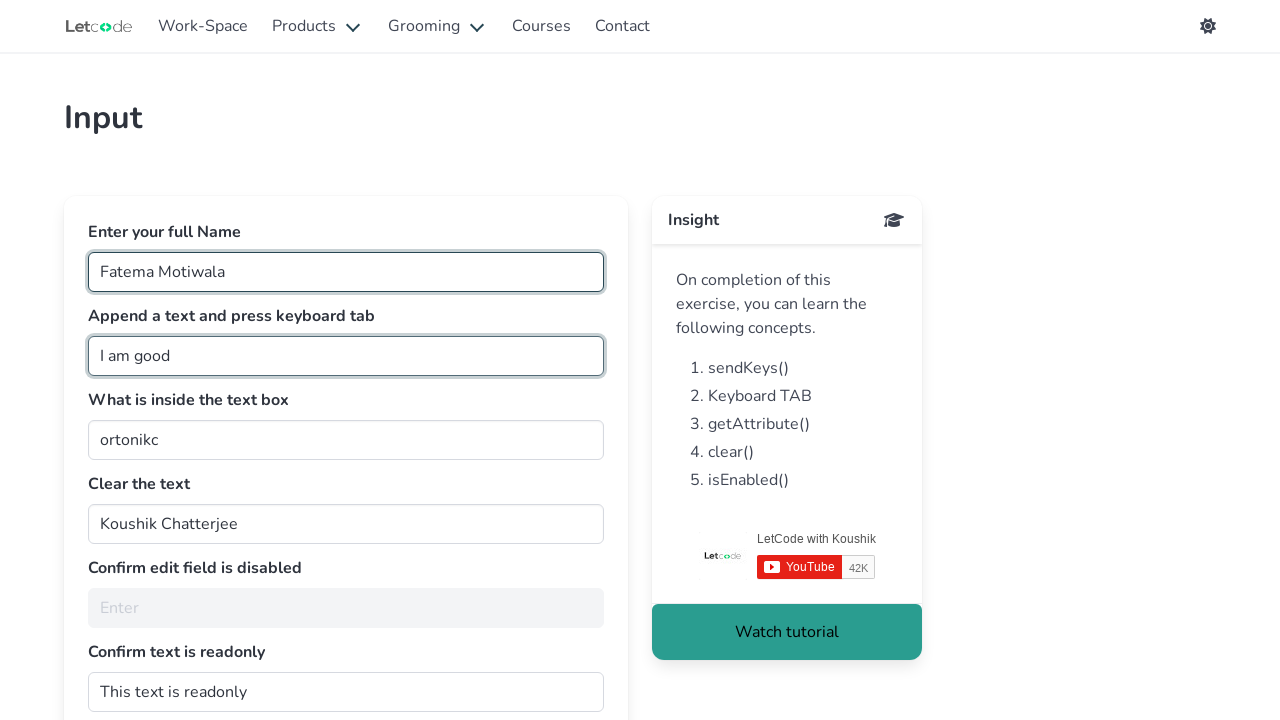

Pressed End key to move cursor to end of field
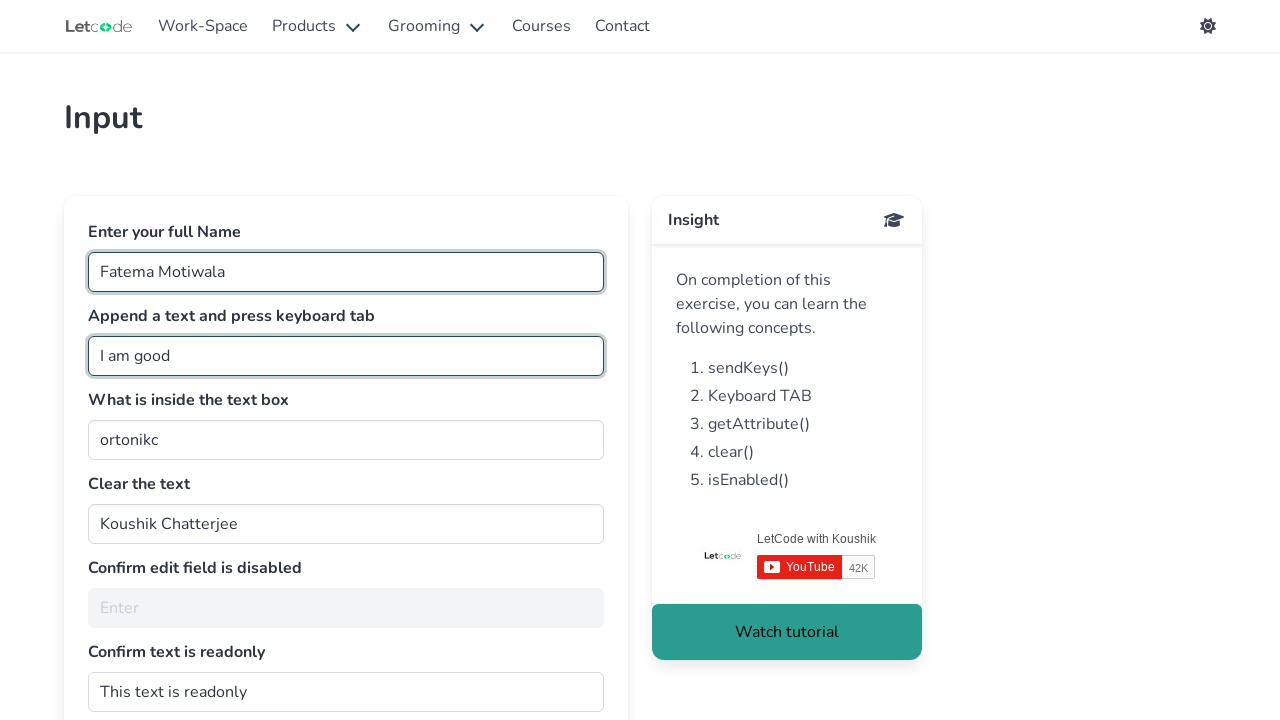

Typed 'Hi' to append text to join field on #join
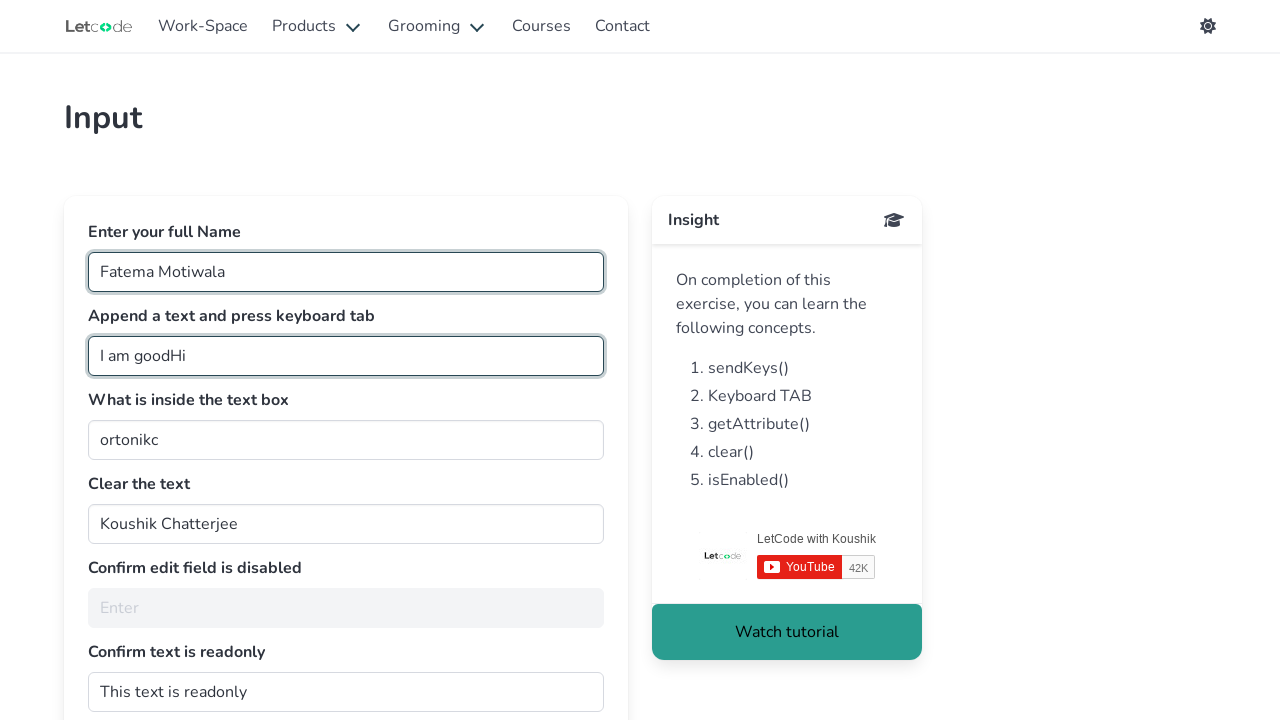

Pressed Tab key to move to next field
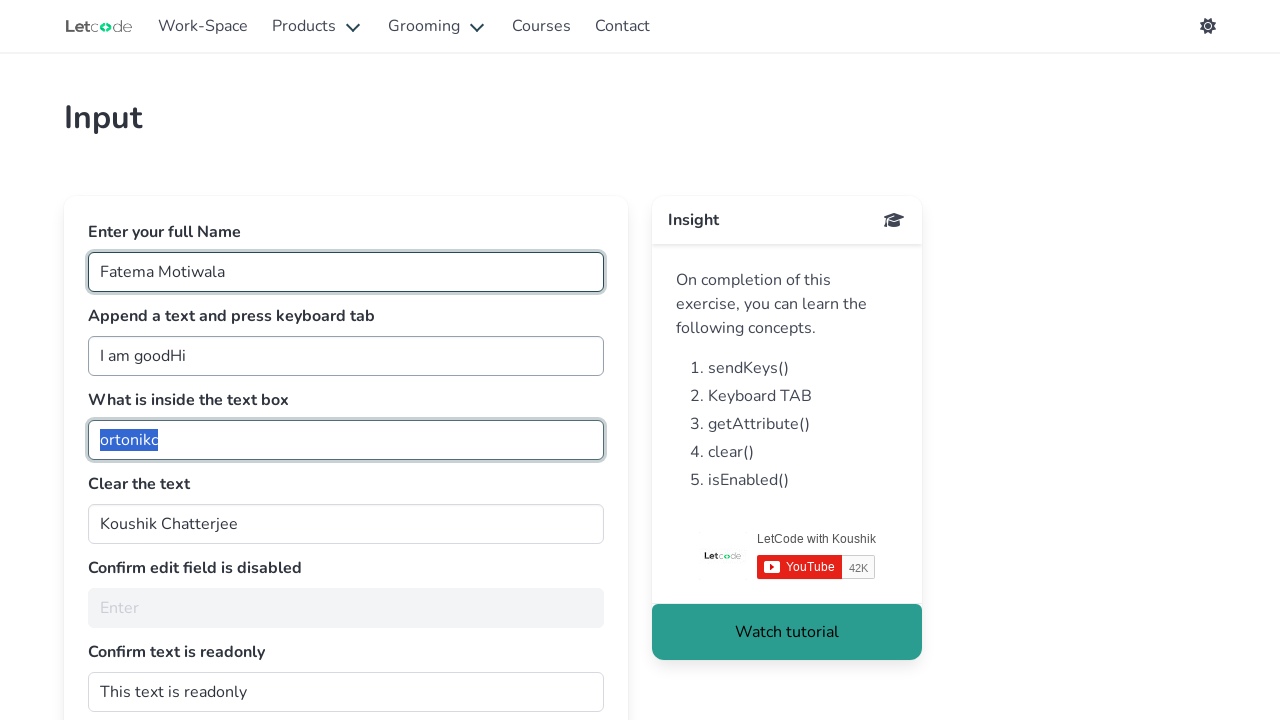

Cleared clearMe field by filling with empty string on #clearMe
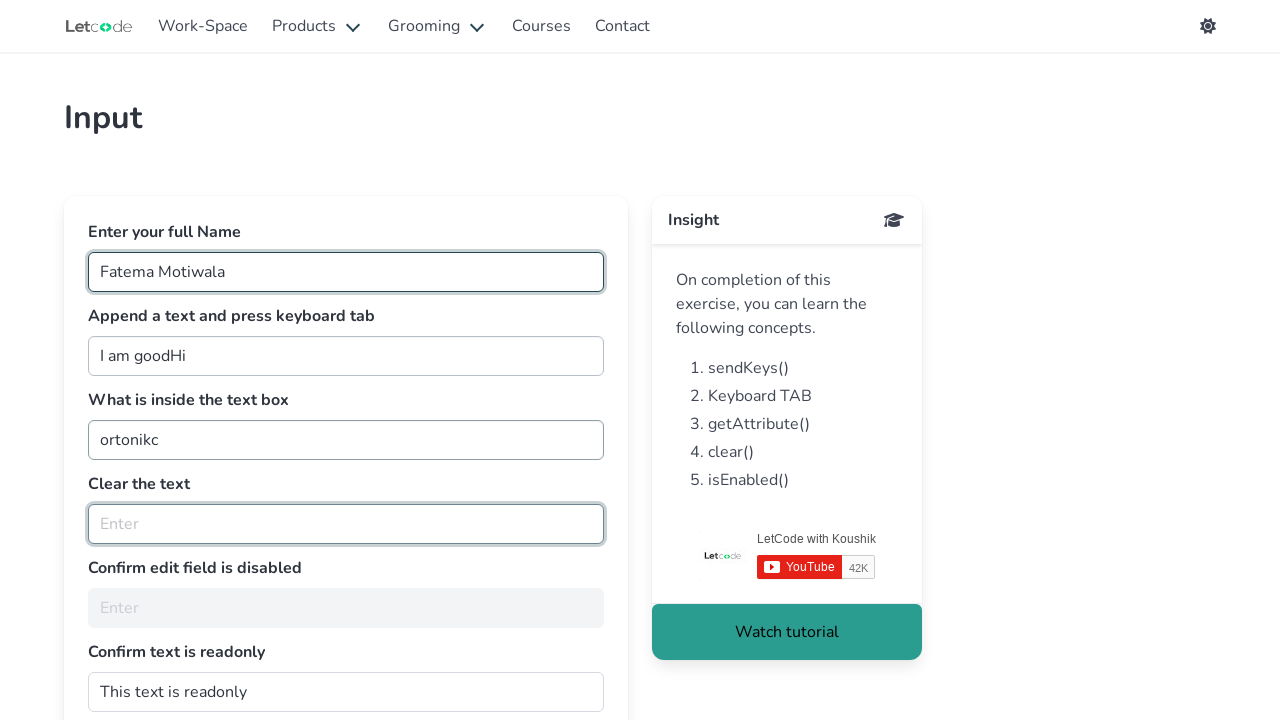

Checked if noEdit field is enabled
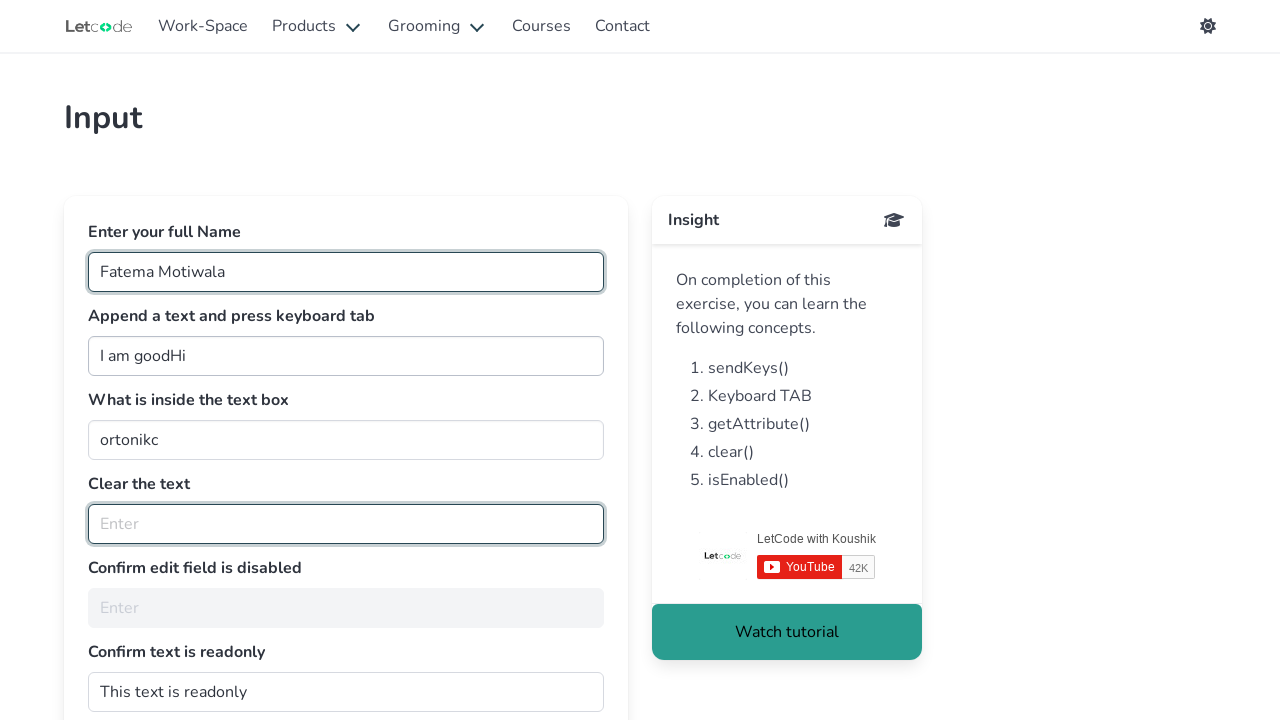

Retrieved readonly attribute from dontwrite field
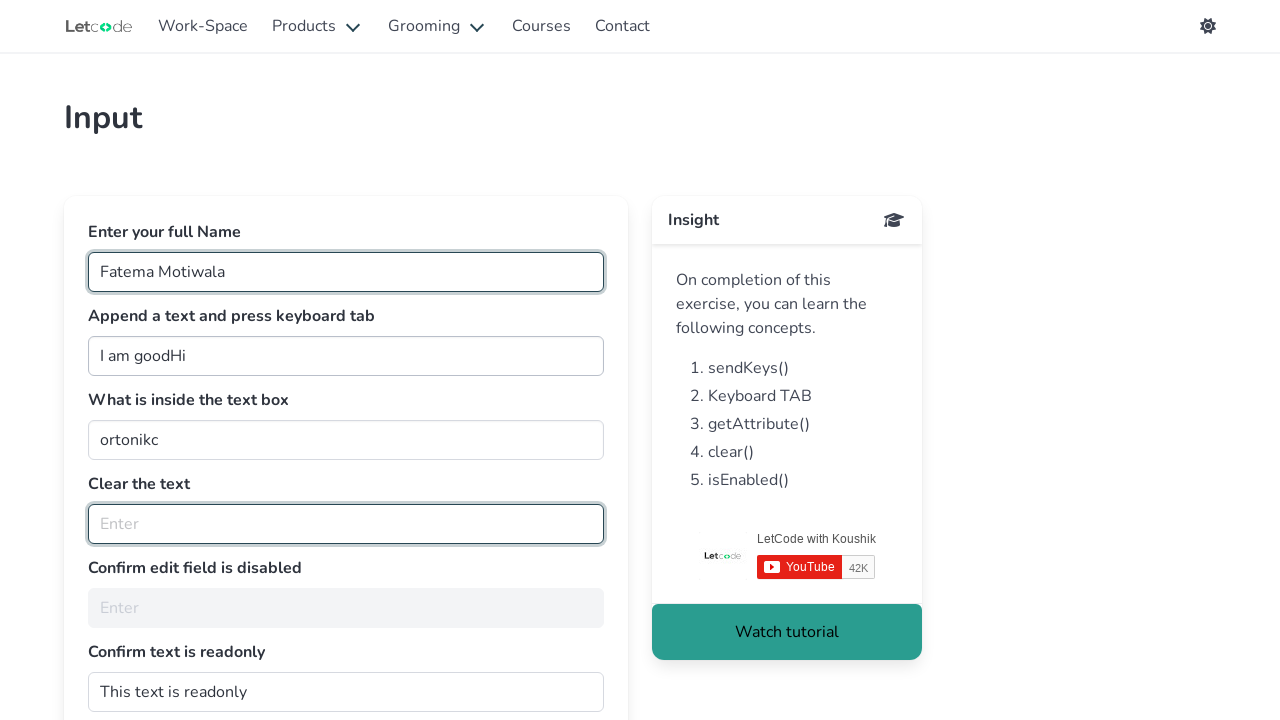

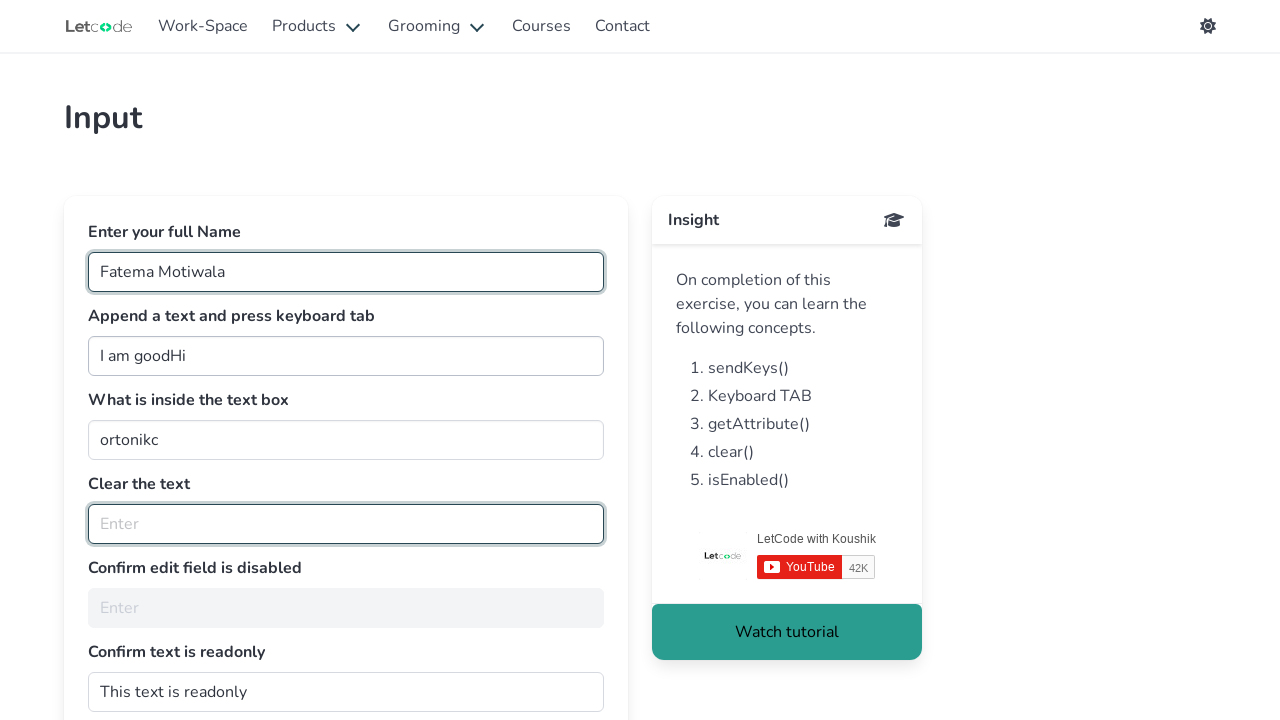